Tests adding a todo item in the TodoMVC application by entering text in the input field and pressing Enter, then verifying the todo was created.

Starting URL: https://demo.playwright.dev/todomvc

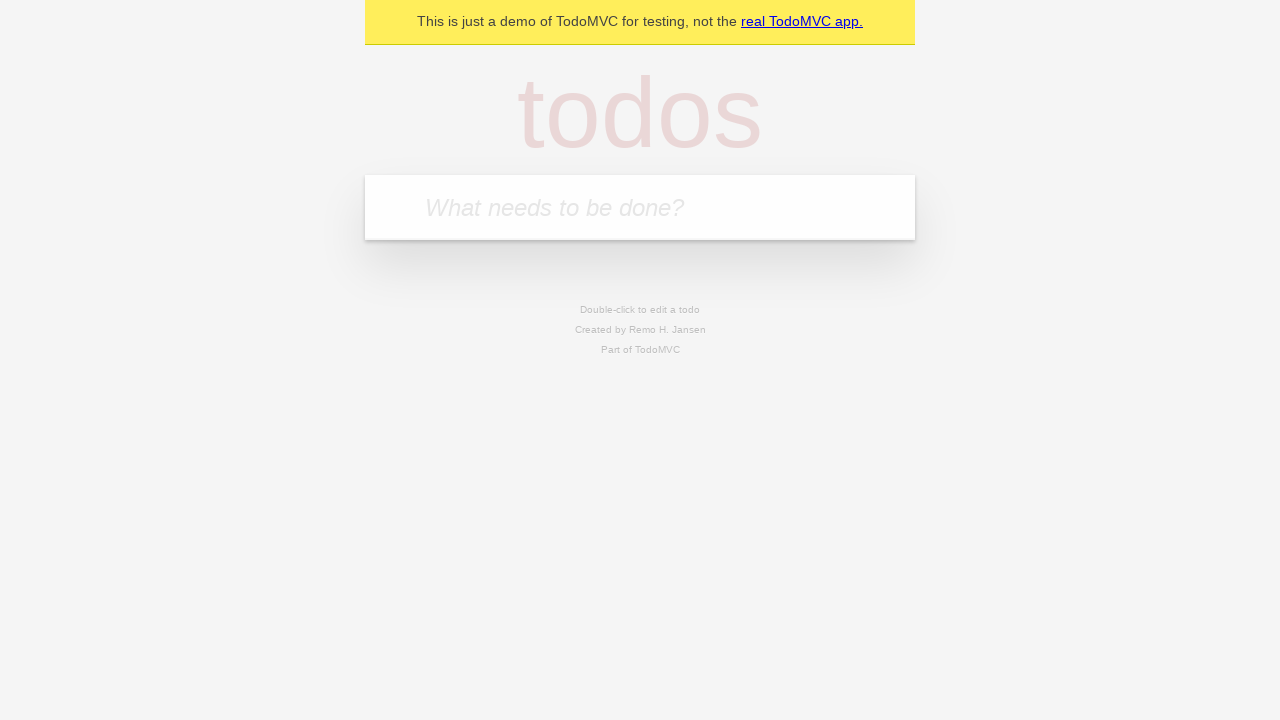

Filled todo input field with 'Learn Playwright' on internal:attr=[placeholder="What needs to be done?"i]
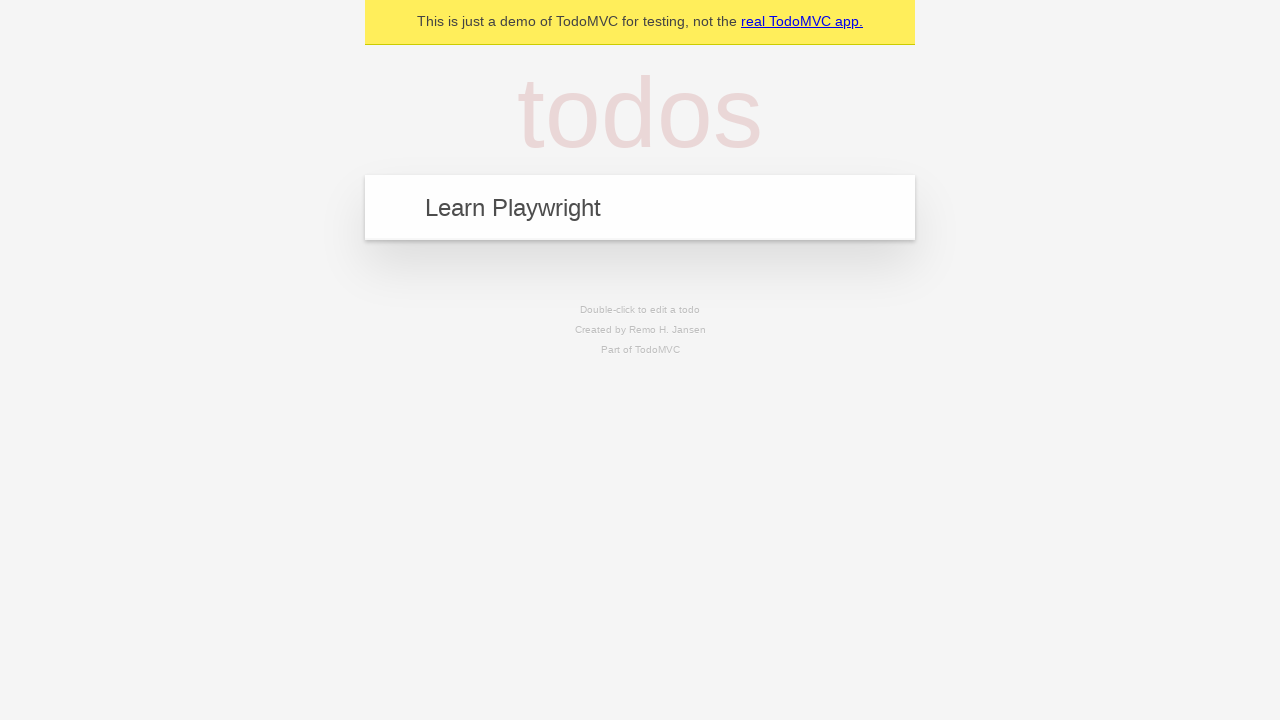

Pressed Enter to submit the todo item on internal:attr=[placeholder="What needs to be done?"i]
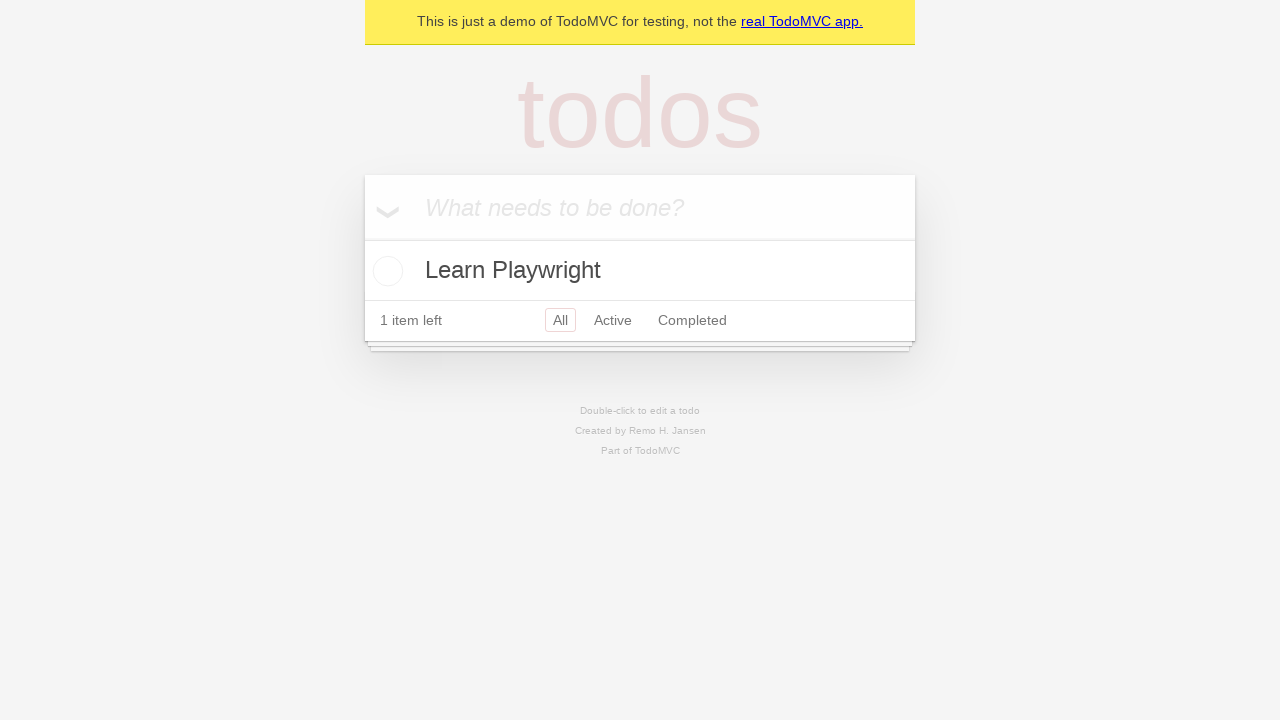

Verified todo item was created with correct text 'Learn Playwright'
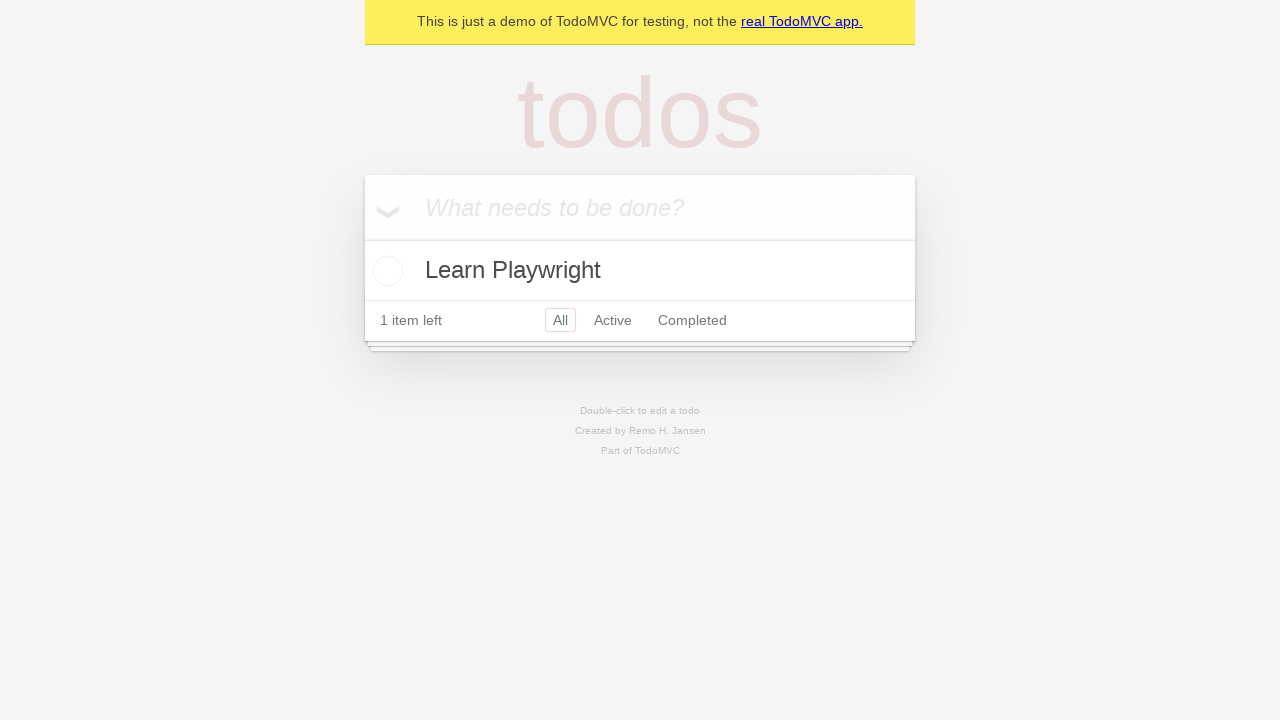

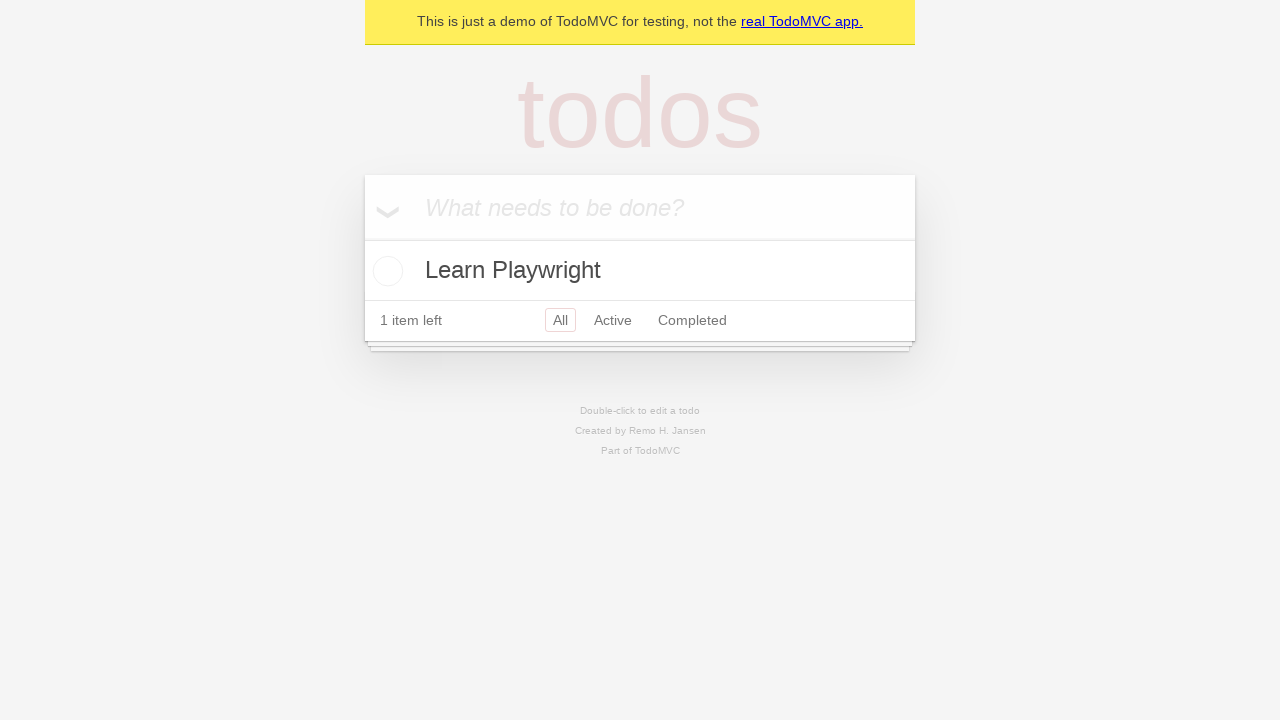